Tests an e-commerce site's search and add-to-cart functionality by searching for products containing "ca" and adding specific items to the cart

Starting URL: https://rahulshettyacademy.com/seleniumPractise/#/

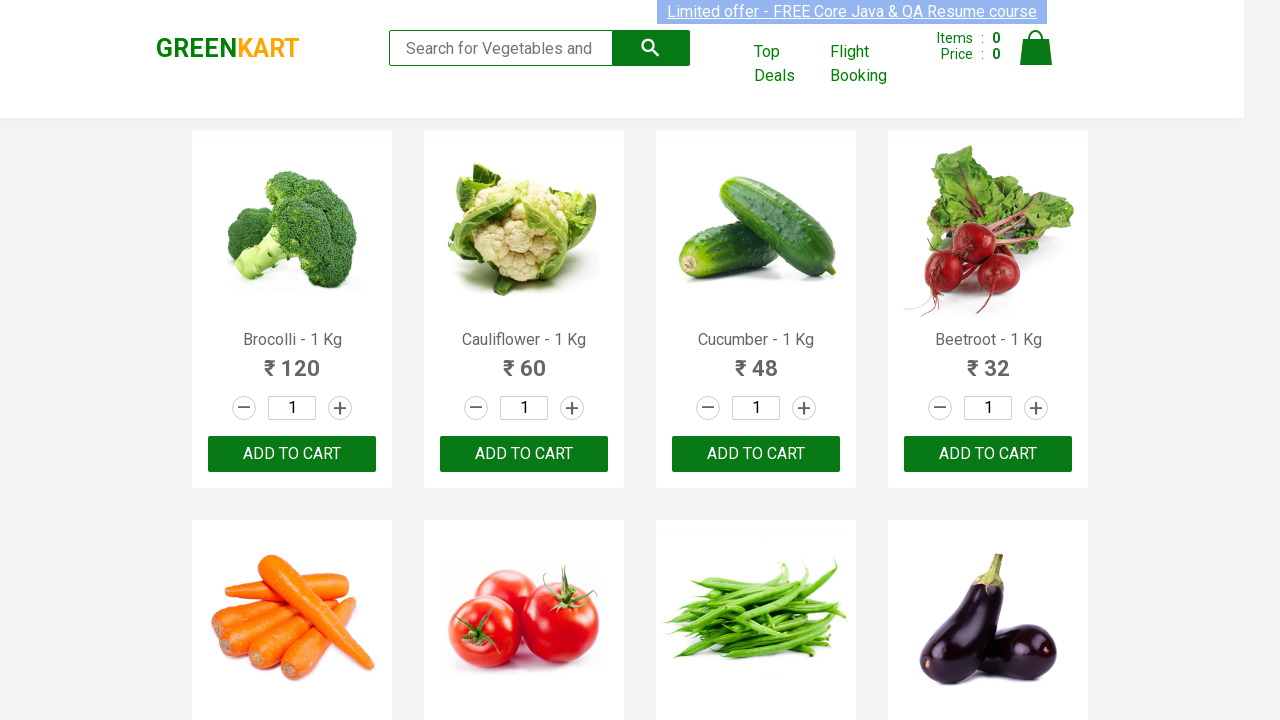

Filled search field with 'ca' on .search-keyword
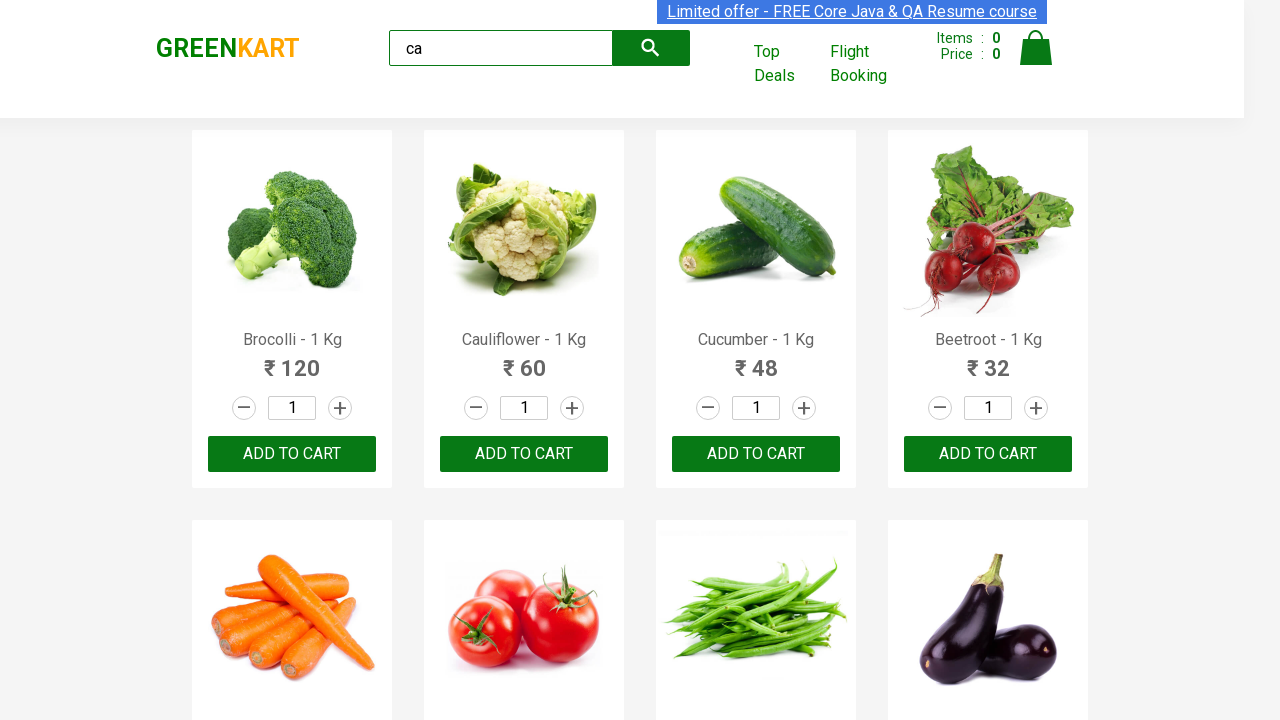

Waited for search results to filter
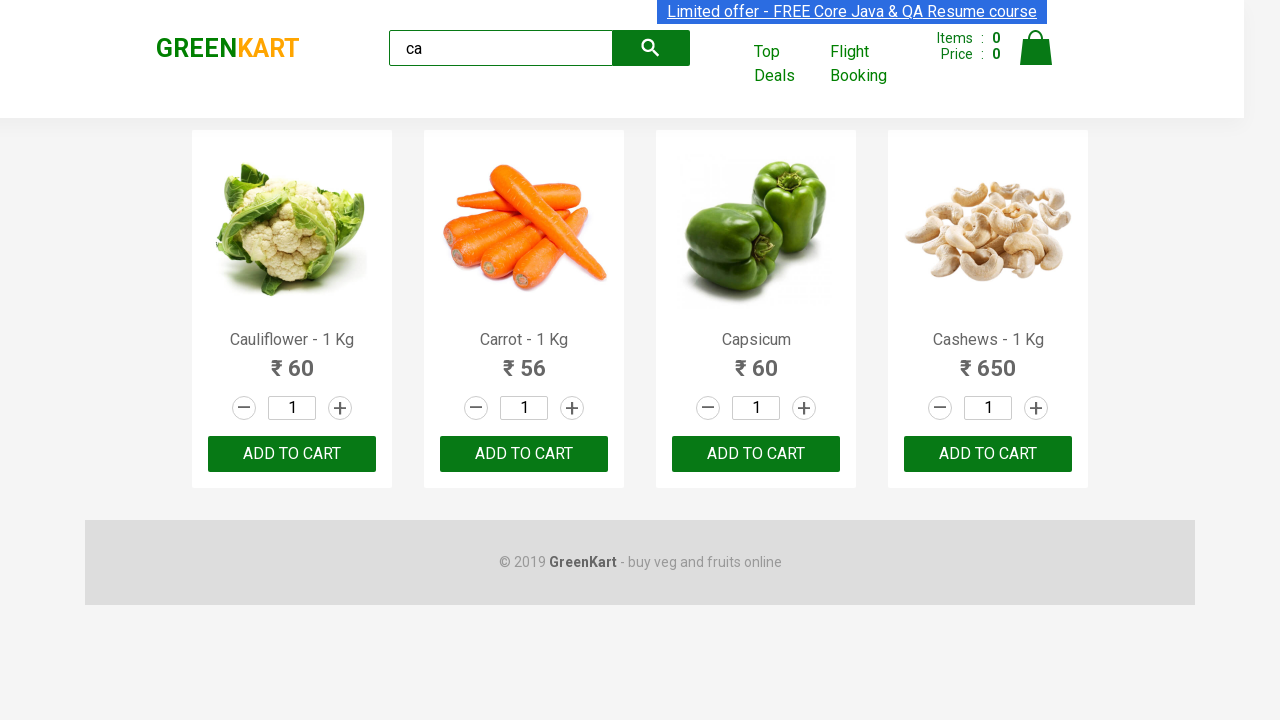

Verified 4 products are displayed in search results
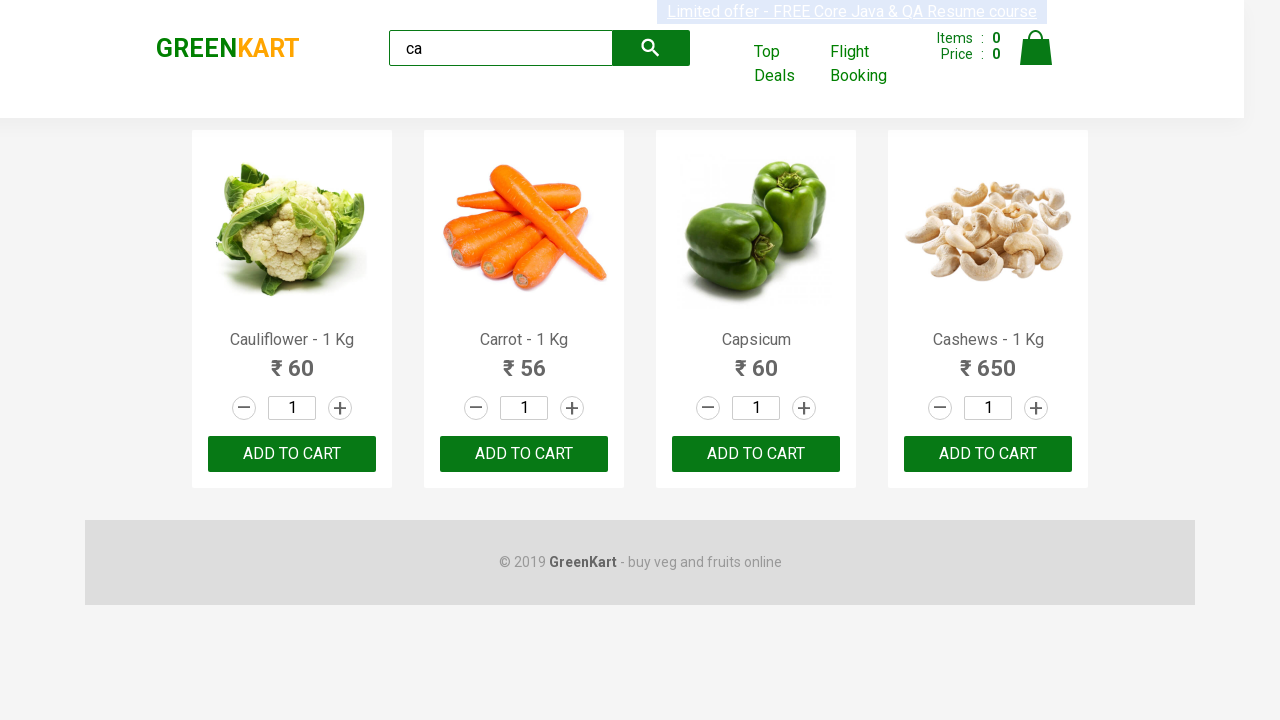

Clicked ADD TO CART button for the third product at (756, 454) on .products .product >> nth=2 >> text=ADD TO CART
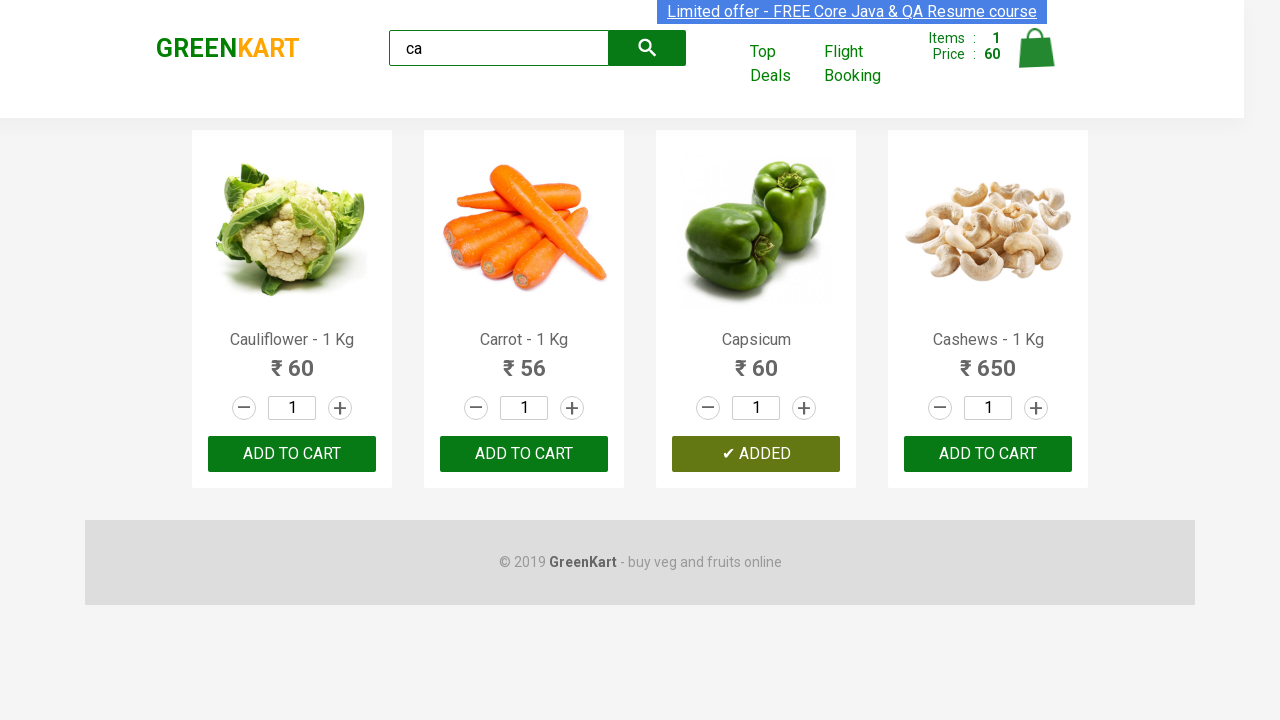

Found Cashews product and clicked ADD TO CART button at (988, 454) on .products .product >> nth=3 >> button
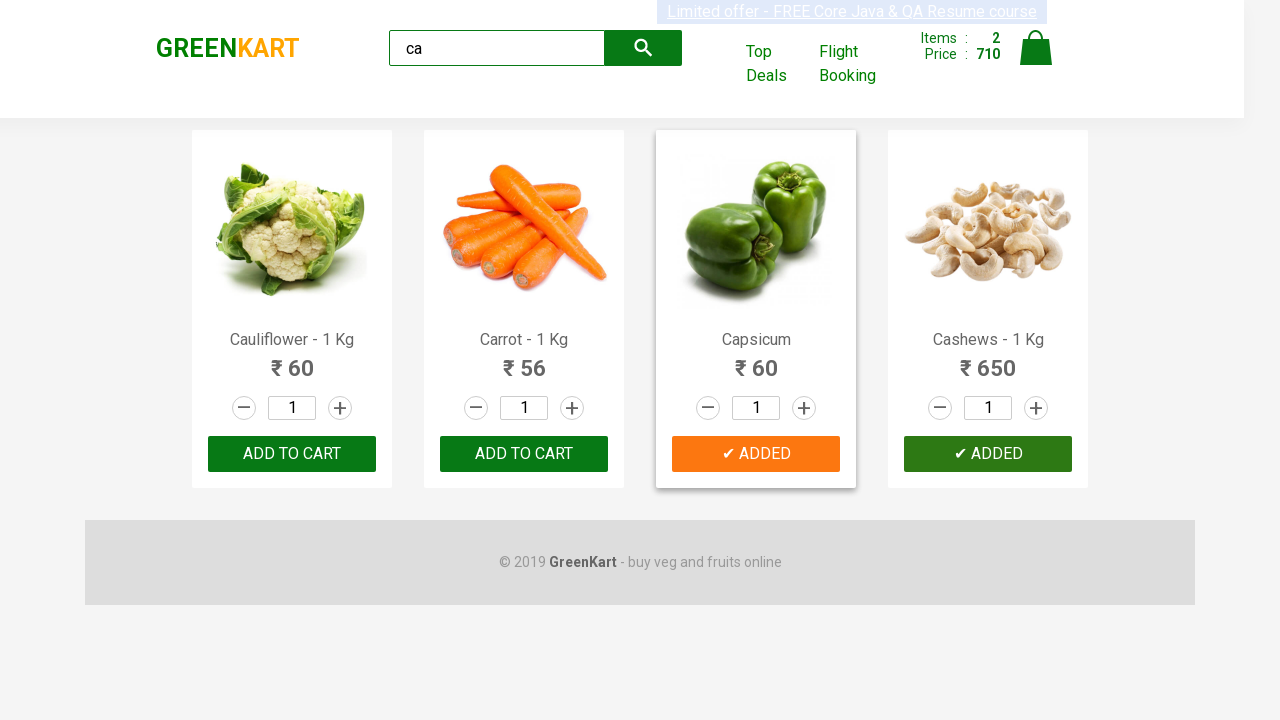

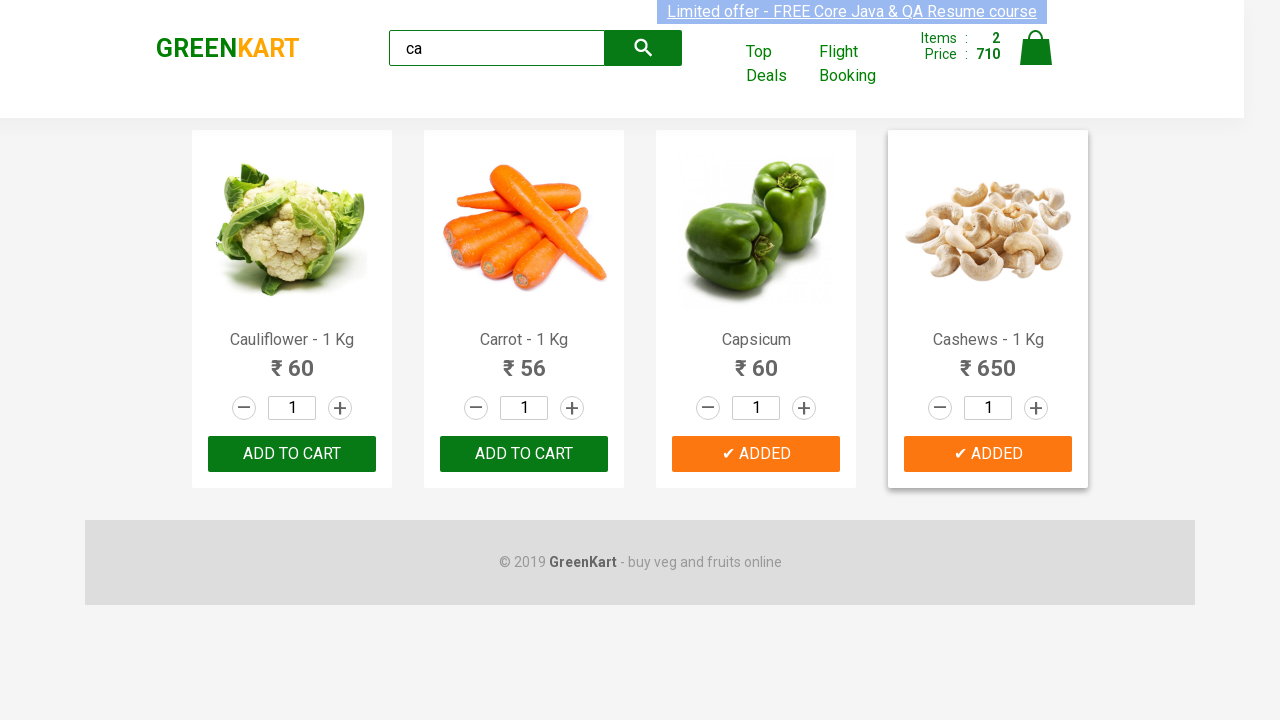